Tests browser zoom functionality by navigating to a test automation practice site and using JavaScript to zoom the page to 30%

Starting URL: https://testautomationpractice.blogspot.com/

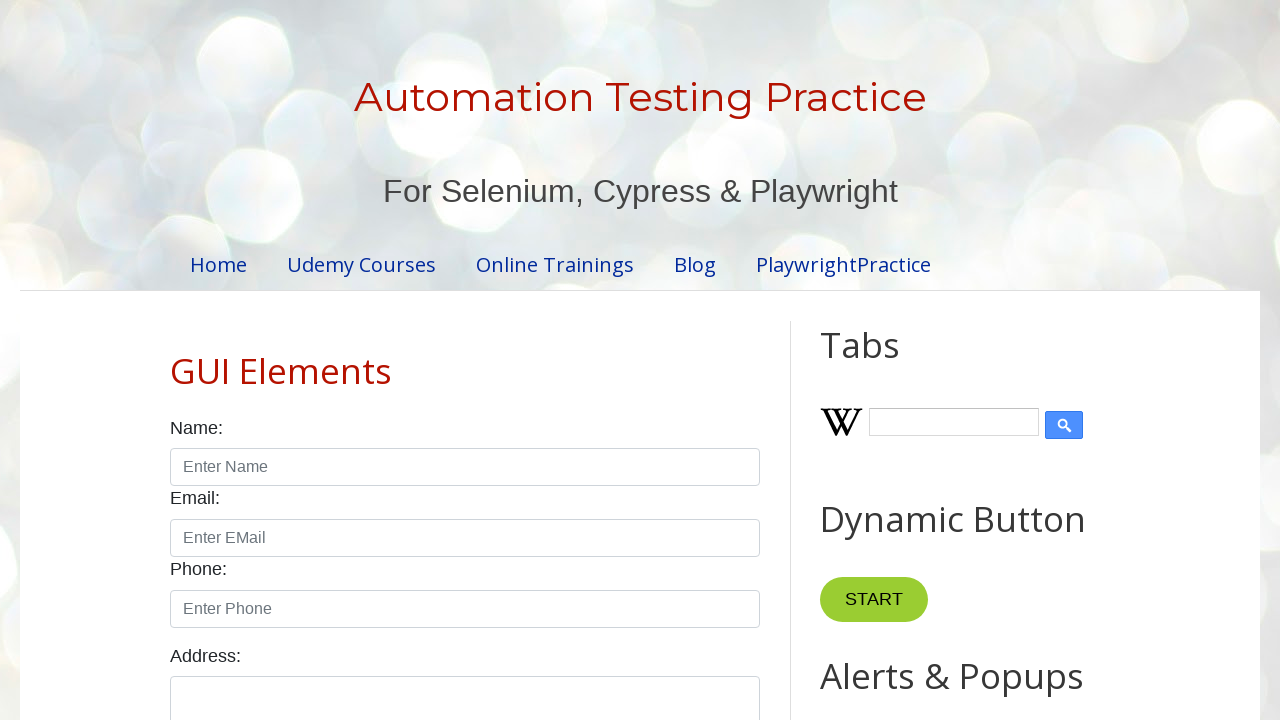

Navigated to test automation practice site
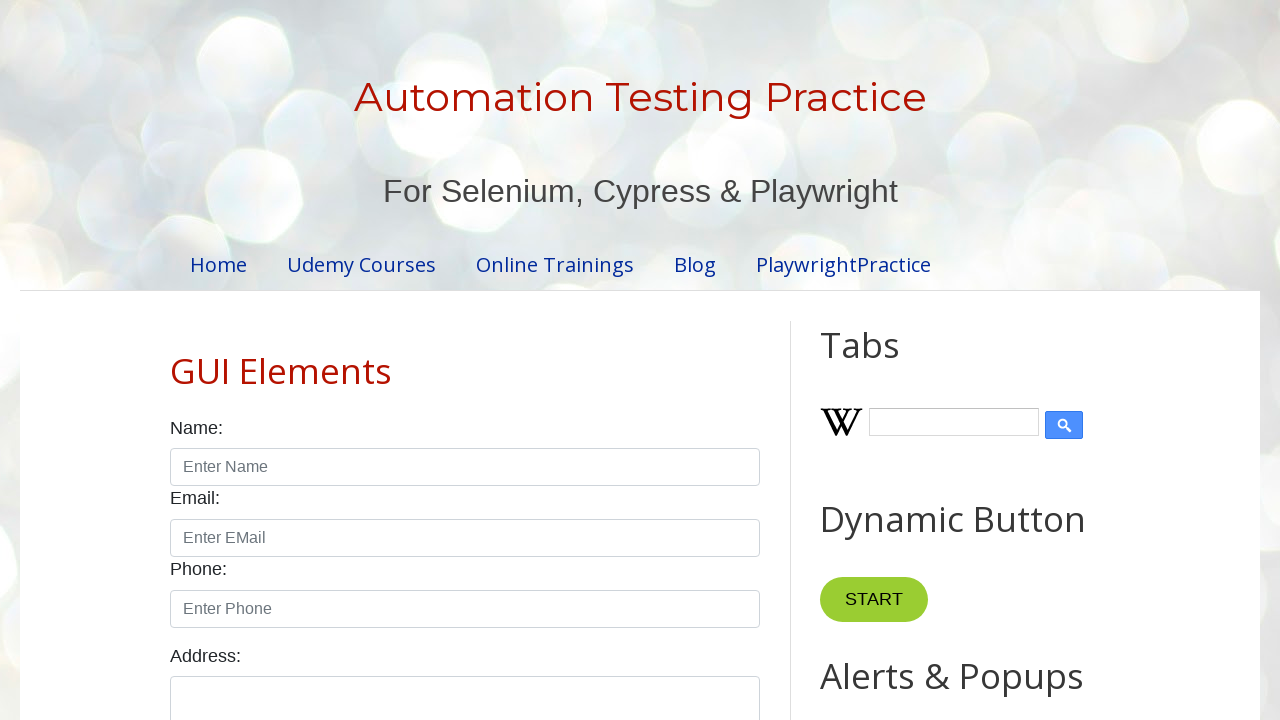

Zoomed page to 30% using JavaScript
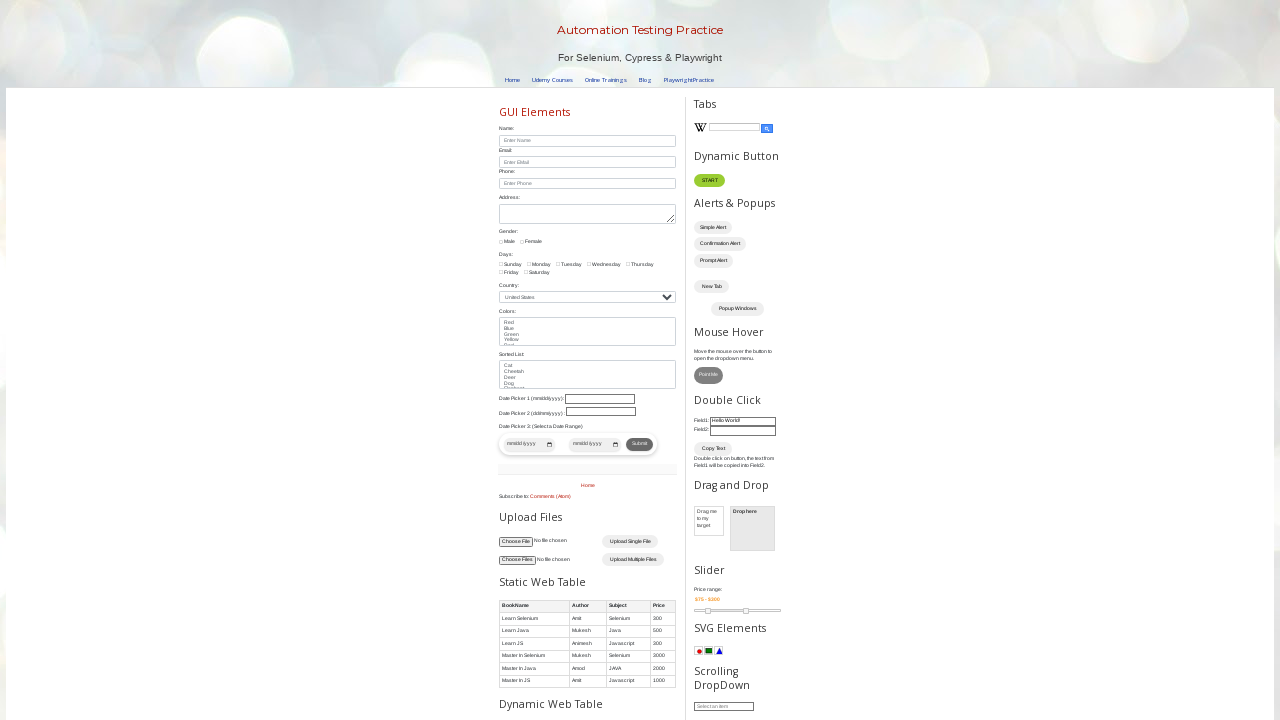

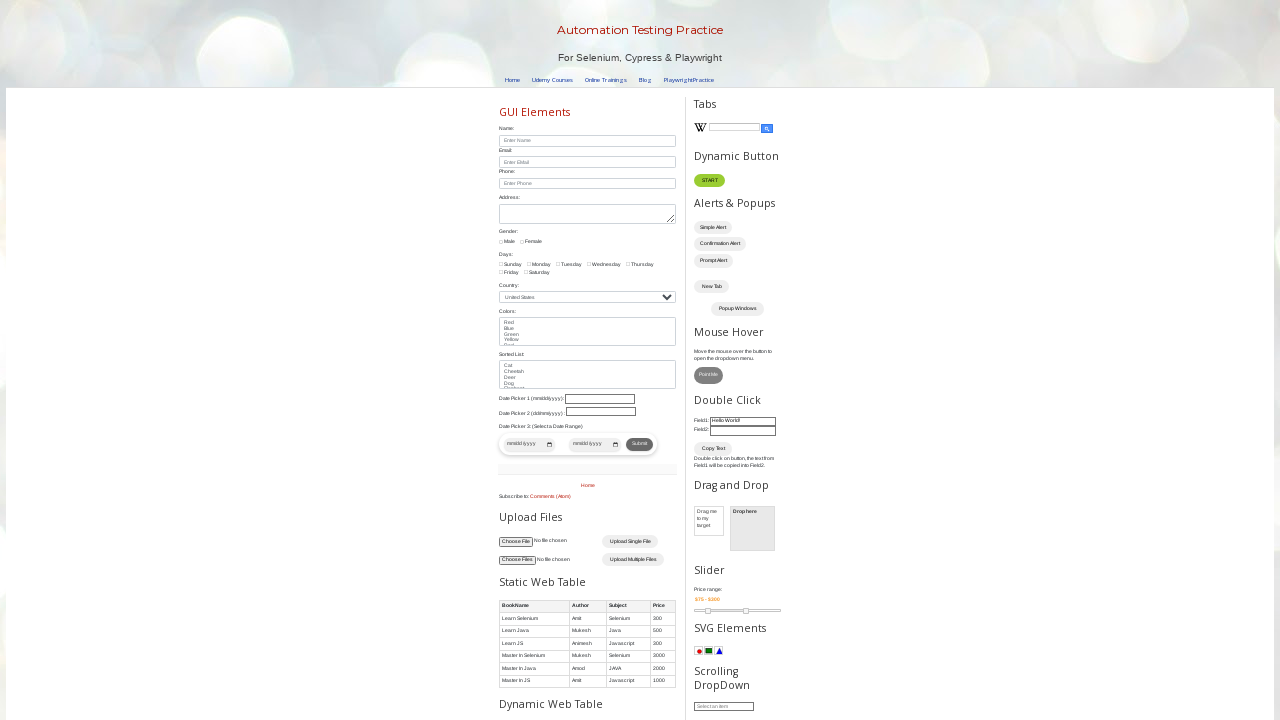